Opens a browser and navigates to the Green Coding website, then waits for 10 seconds before closing

Starting URL: https://www.green-coding.io/

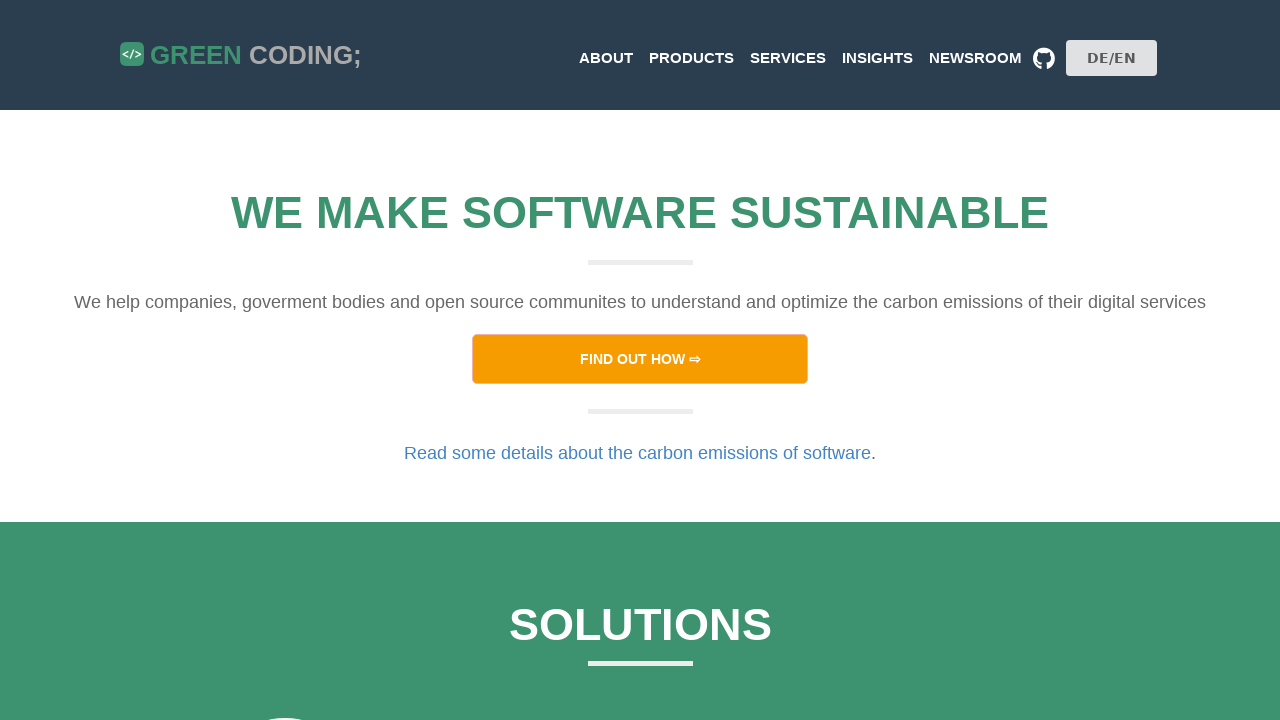

Waited for page DOM content to load
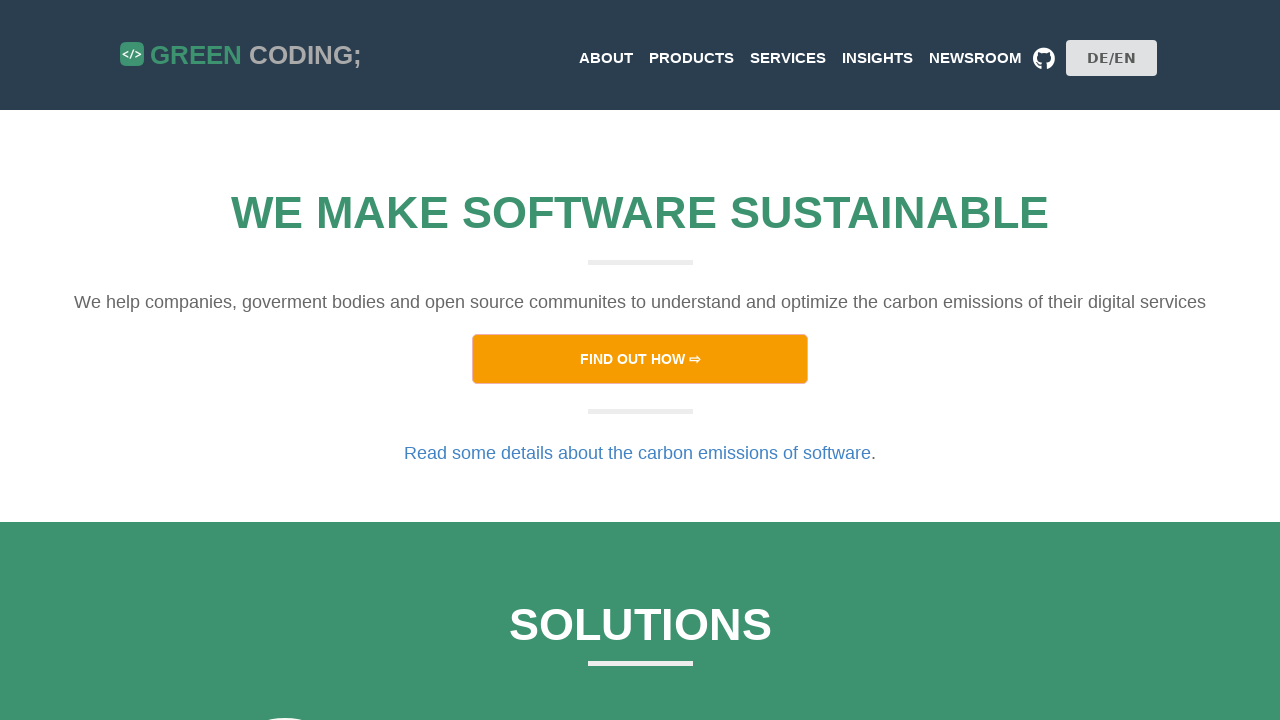

Waited for 10 seconds on Green Coding website
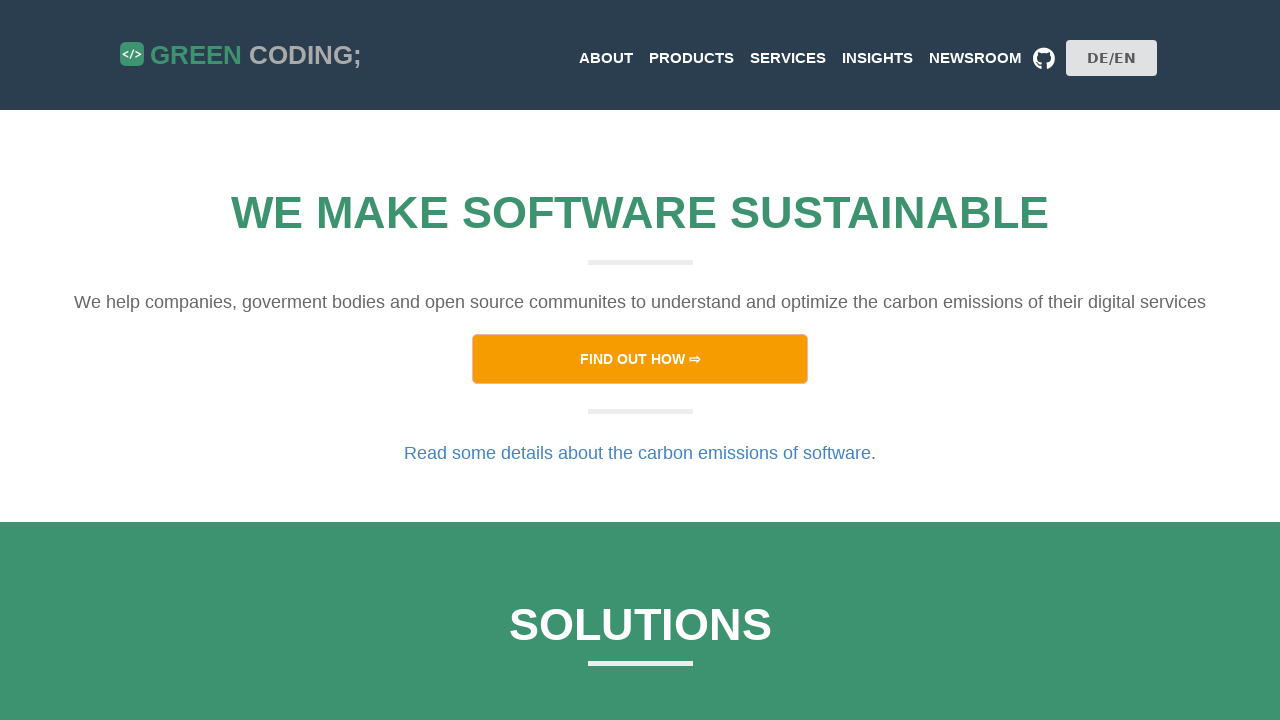

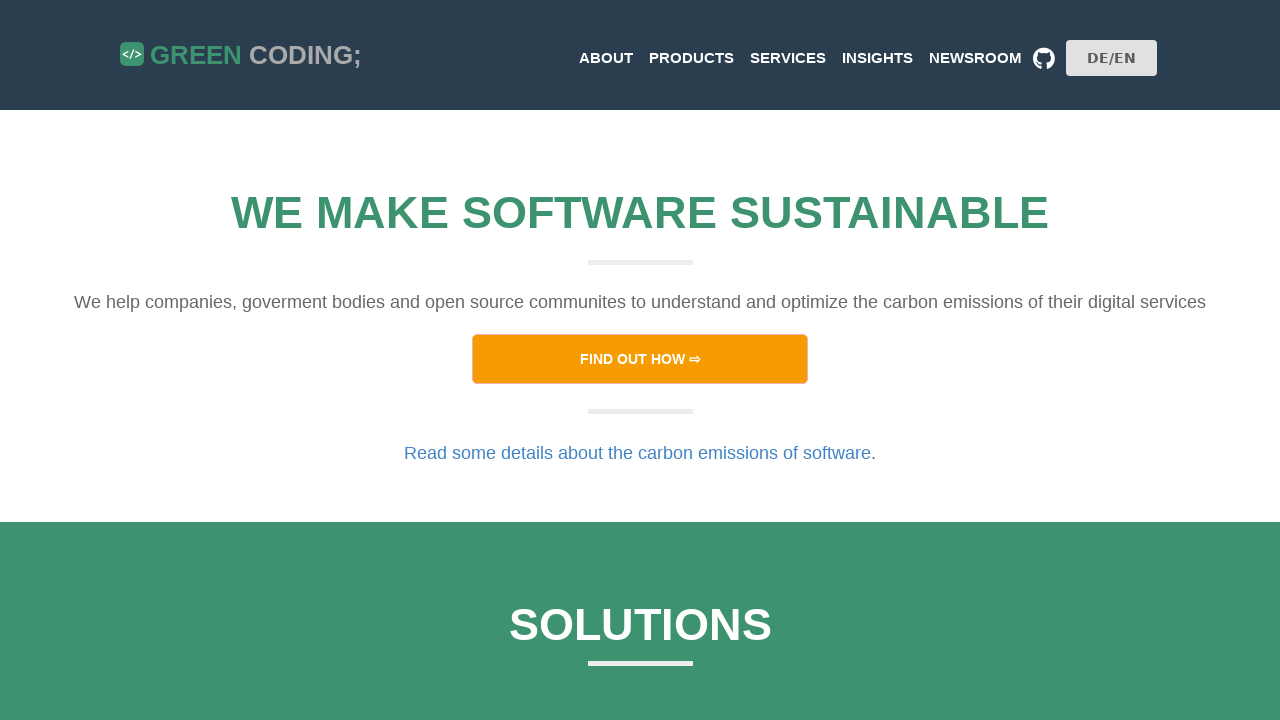